Tests alert handling functionality by clicking an alert button and accepting the alert dialog

Starting URL: https://www.hyrtutorials.com/p/alertsdemo.html

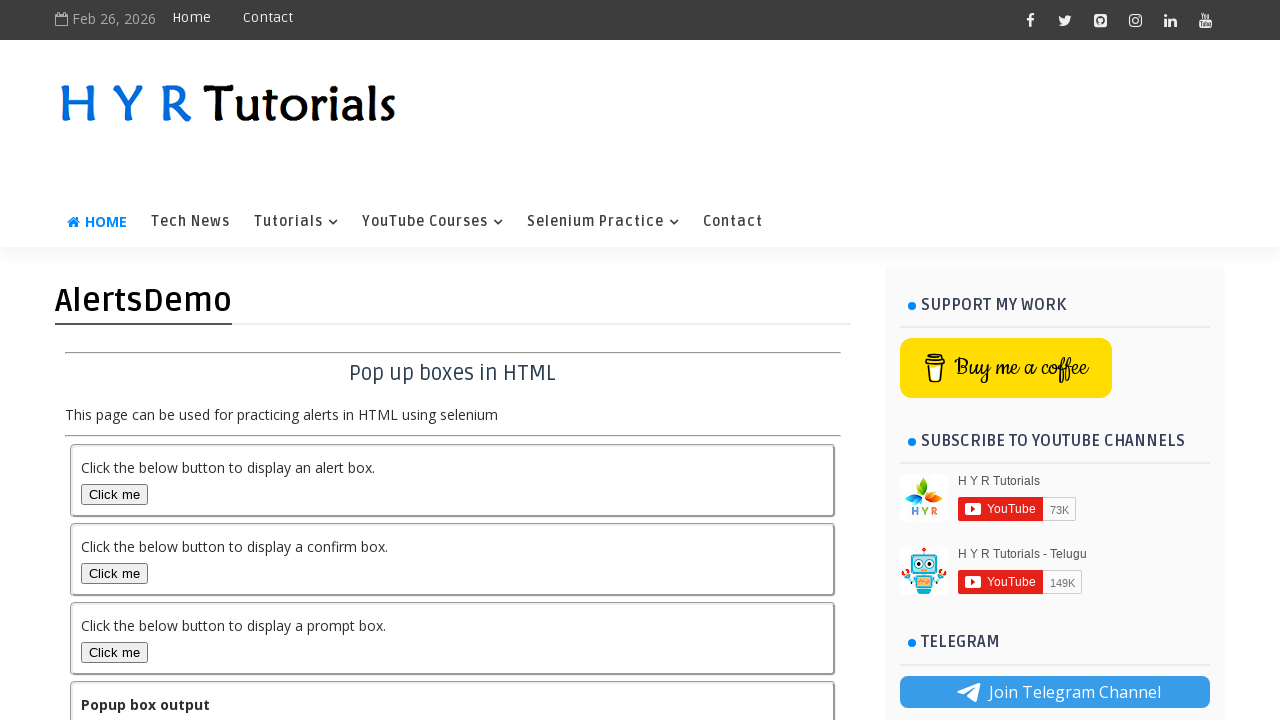

Clicked alert button to trigger alert dialog at (114, 494) on #alertBox
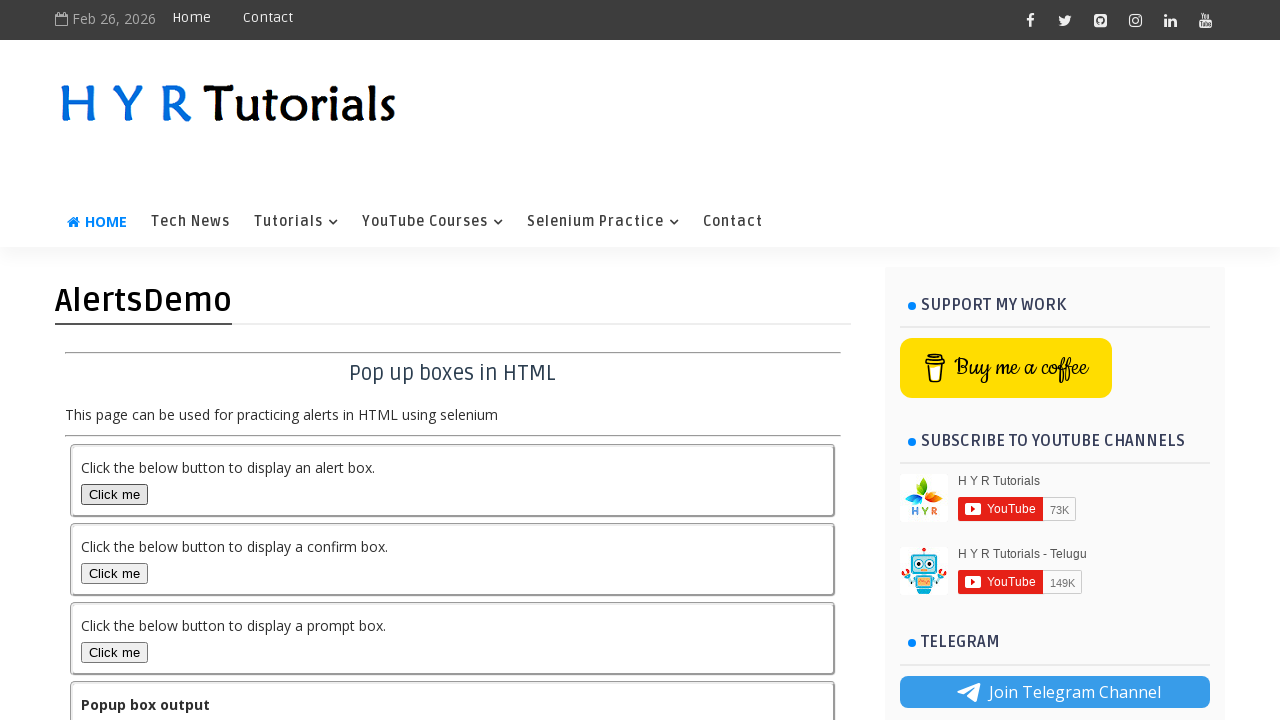

Set up dialog handler to accept alert
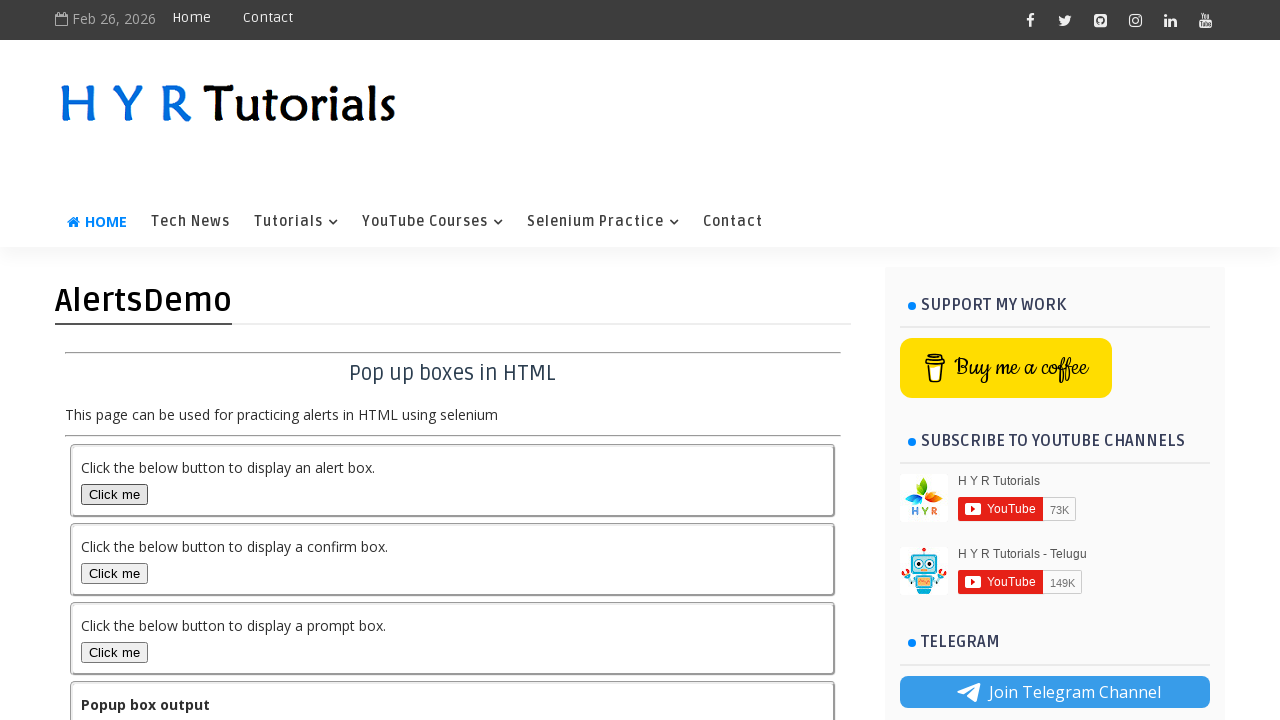

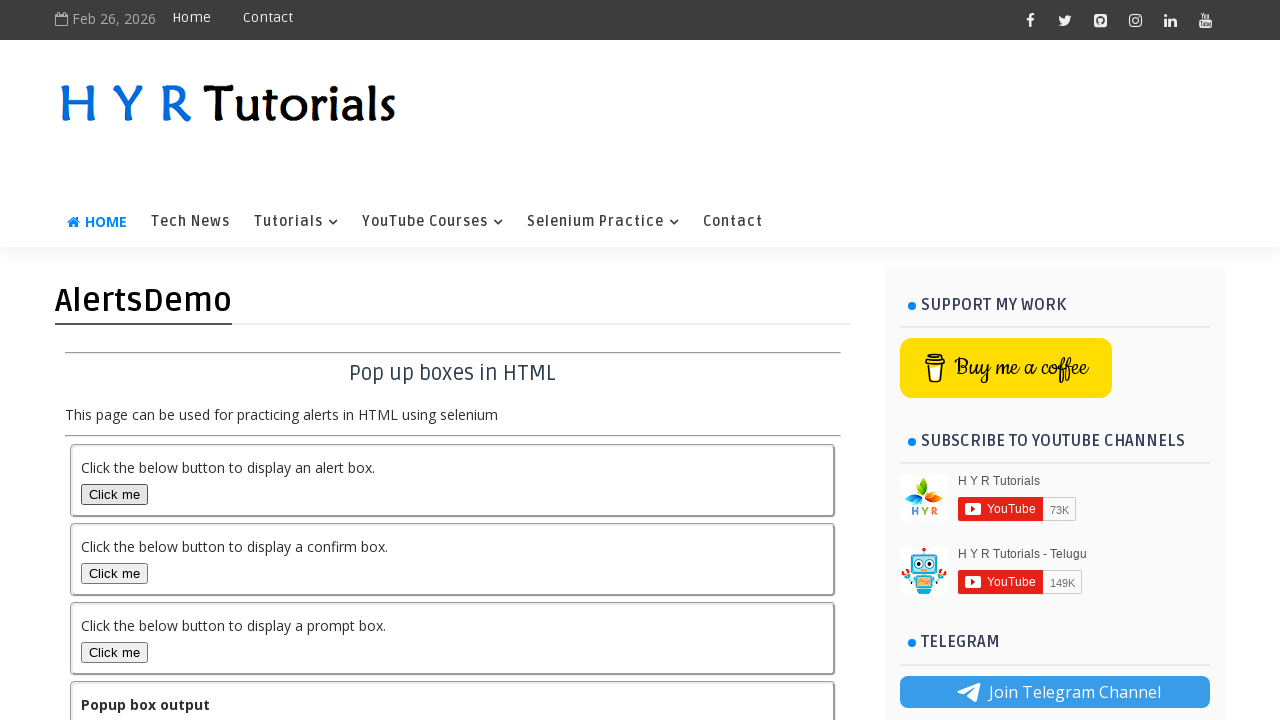